Navigates to a quotes website and clicks through multiple pages using the "Next" pagination link to browse through 5 pages of quotes.

Starting URL: http://quotes.toscrape.com/

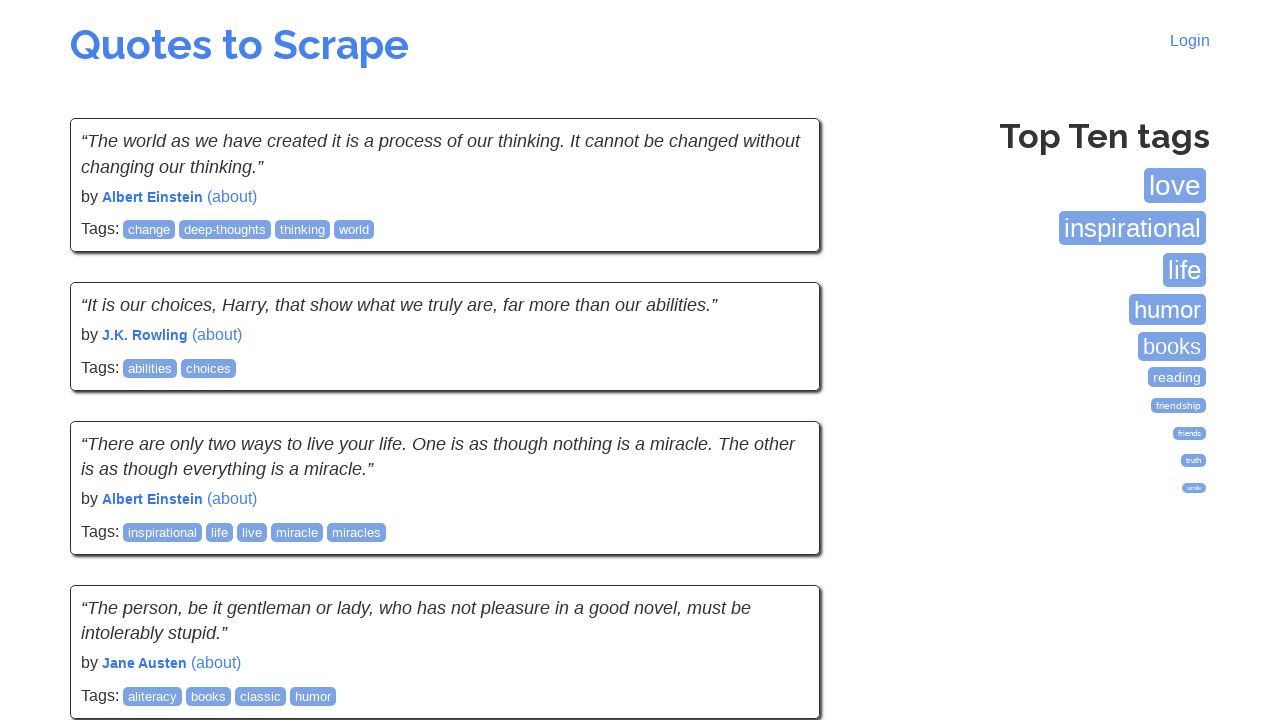

Waited for quotes to load on initial page
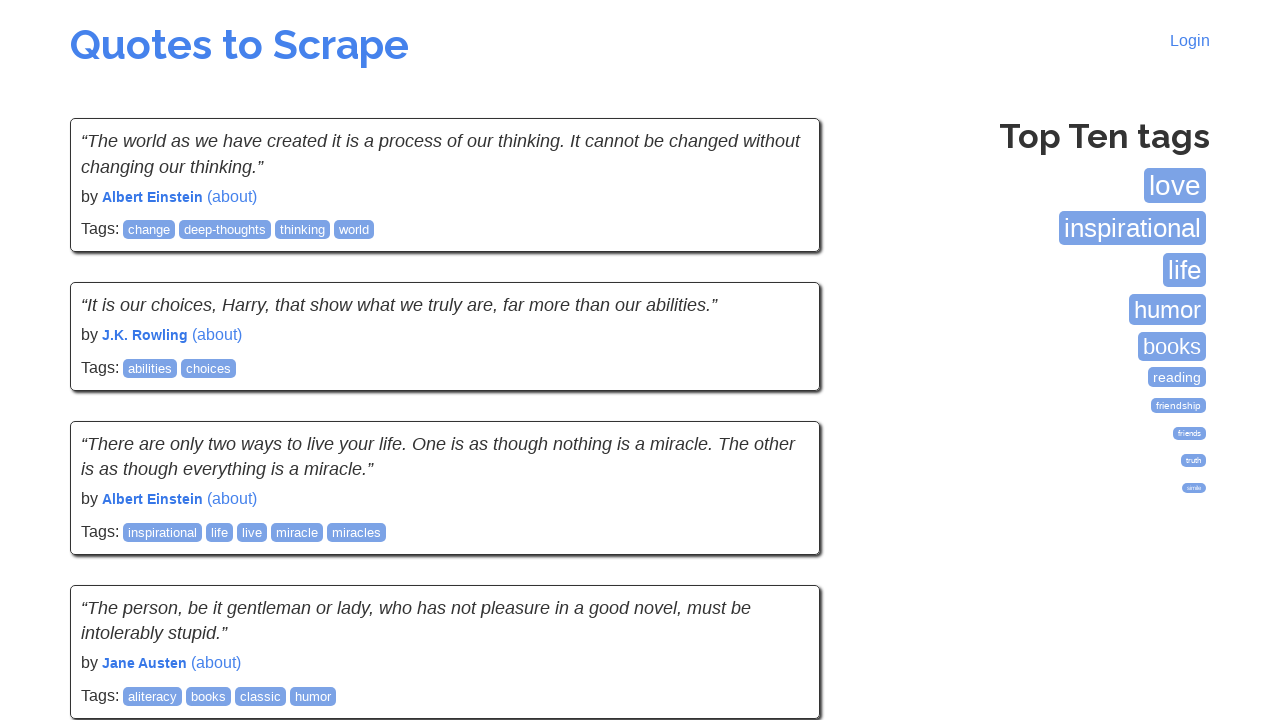

Waited for tags box to be visible
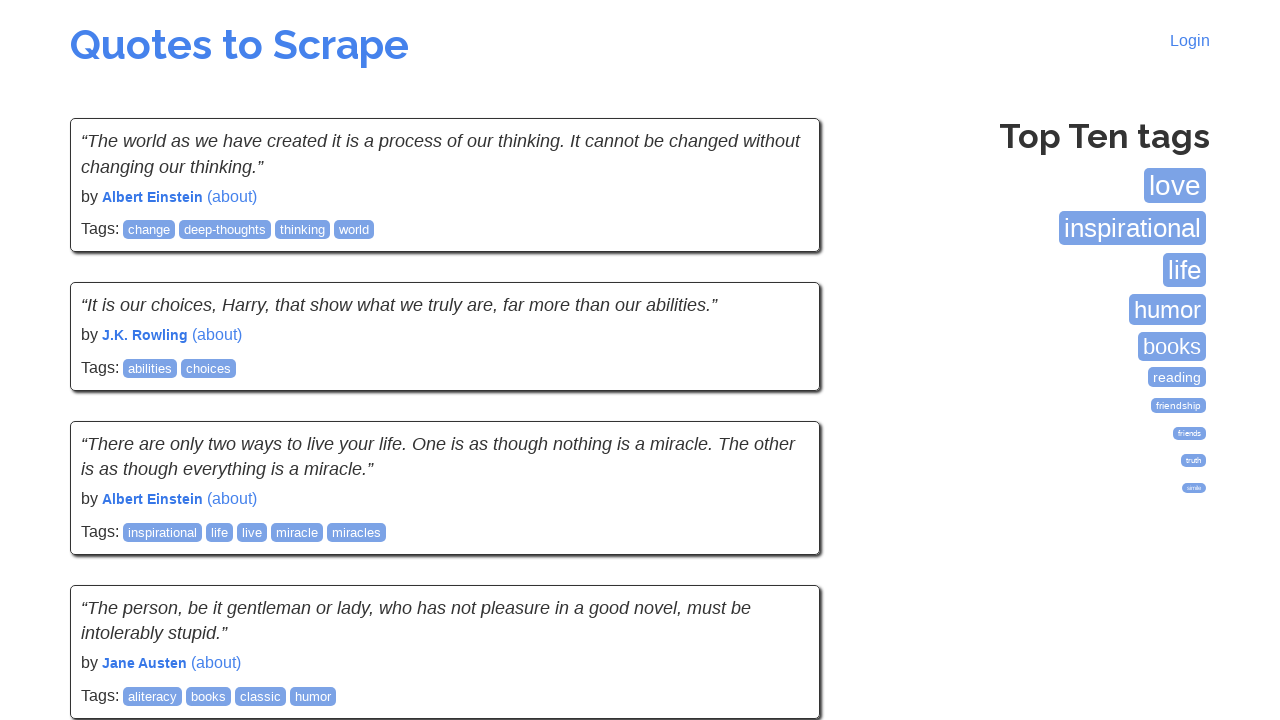

Waited for quotes to load on page 1
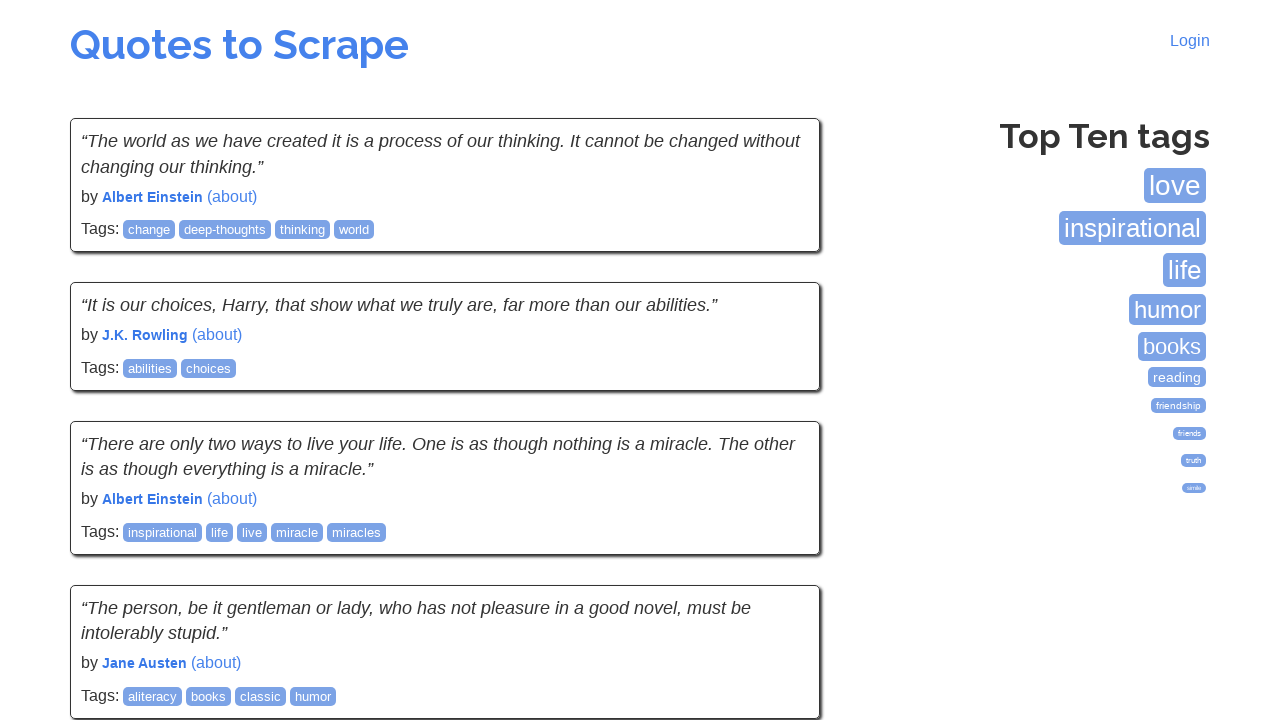

Clicked Next button to navigate to page 2 at (778, 542) on li.next a
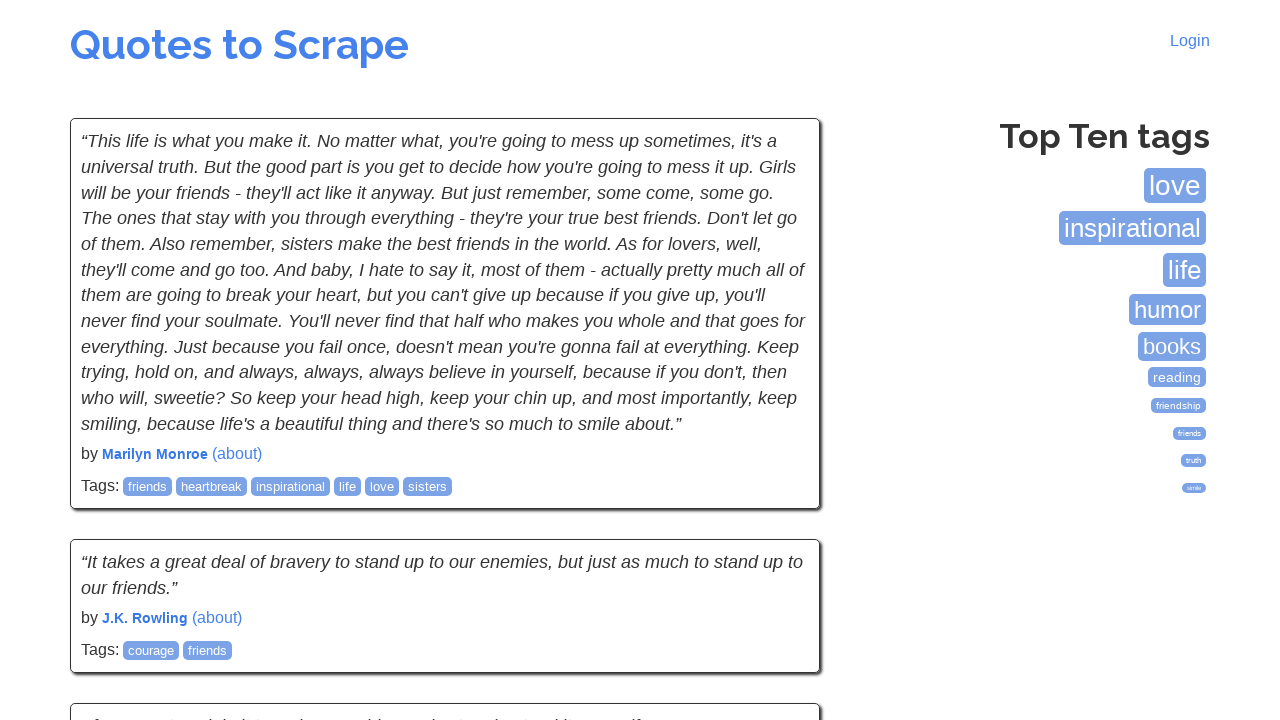

Waited for quotes to load on page 2
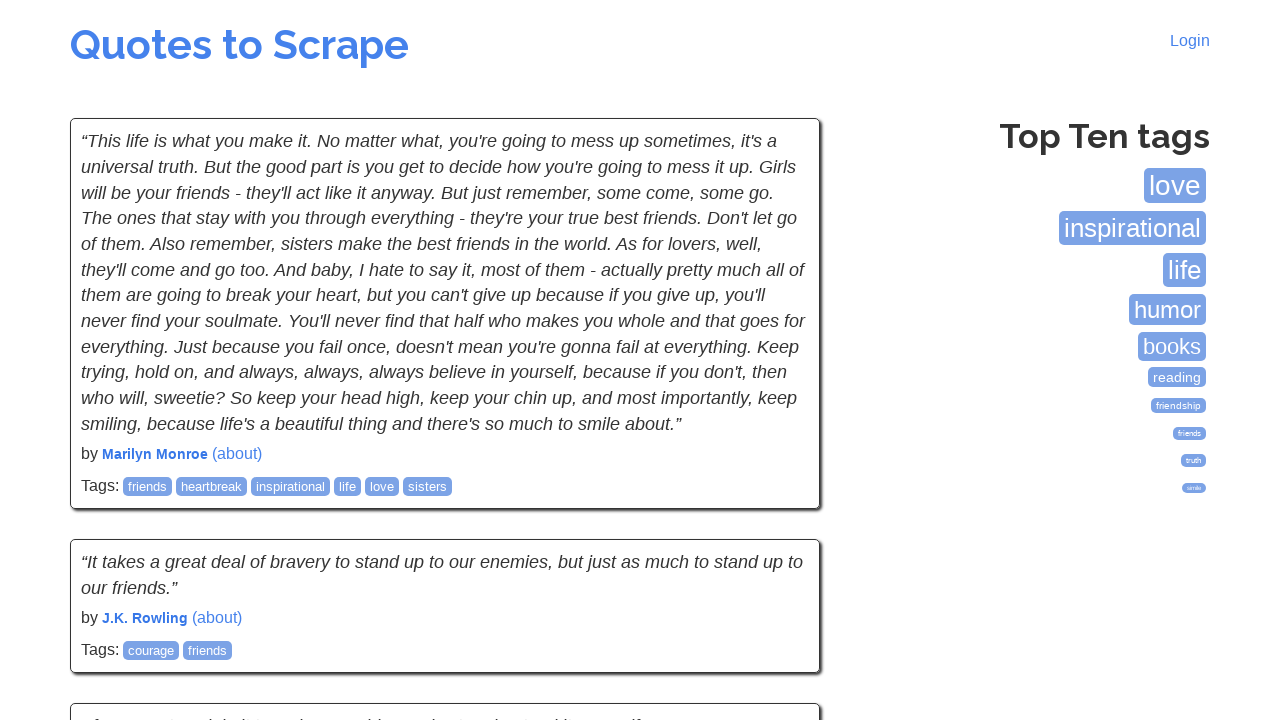

Clicked Next button to navigate to page 3 at (778, 542) on li.next a
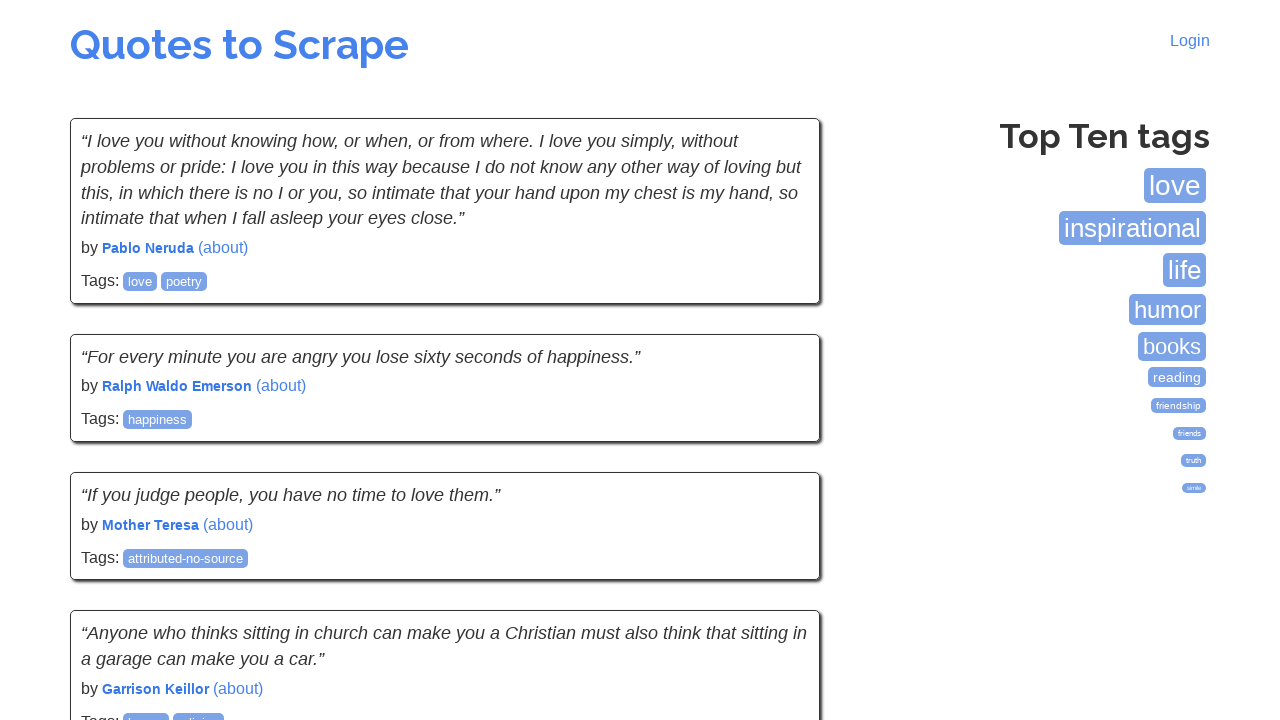

Waited for quotes to load on page 3
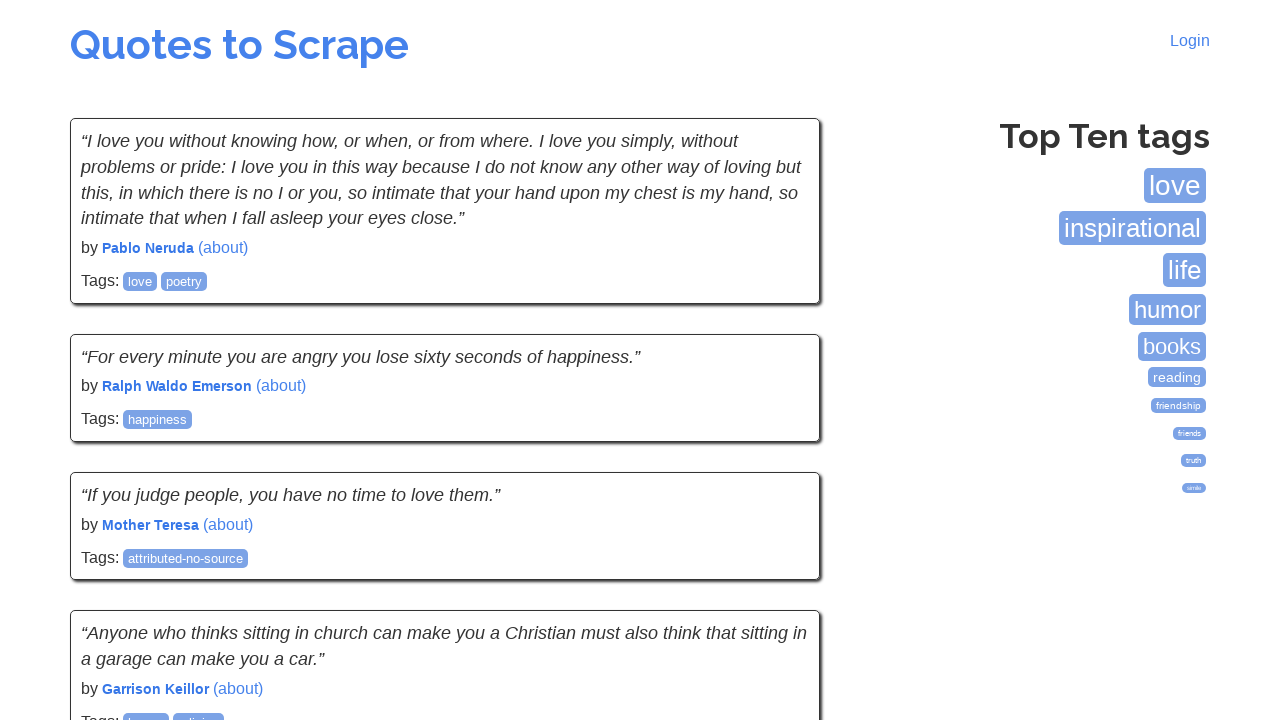

Clicked Next button to navigate to page 4 at (778, 542) on li.next a
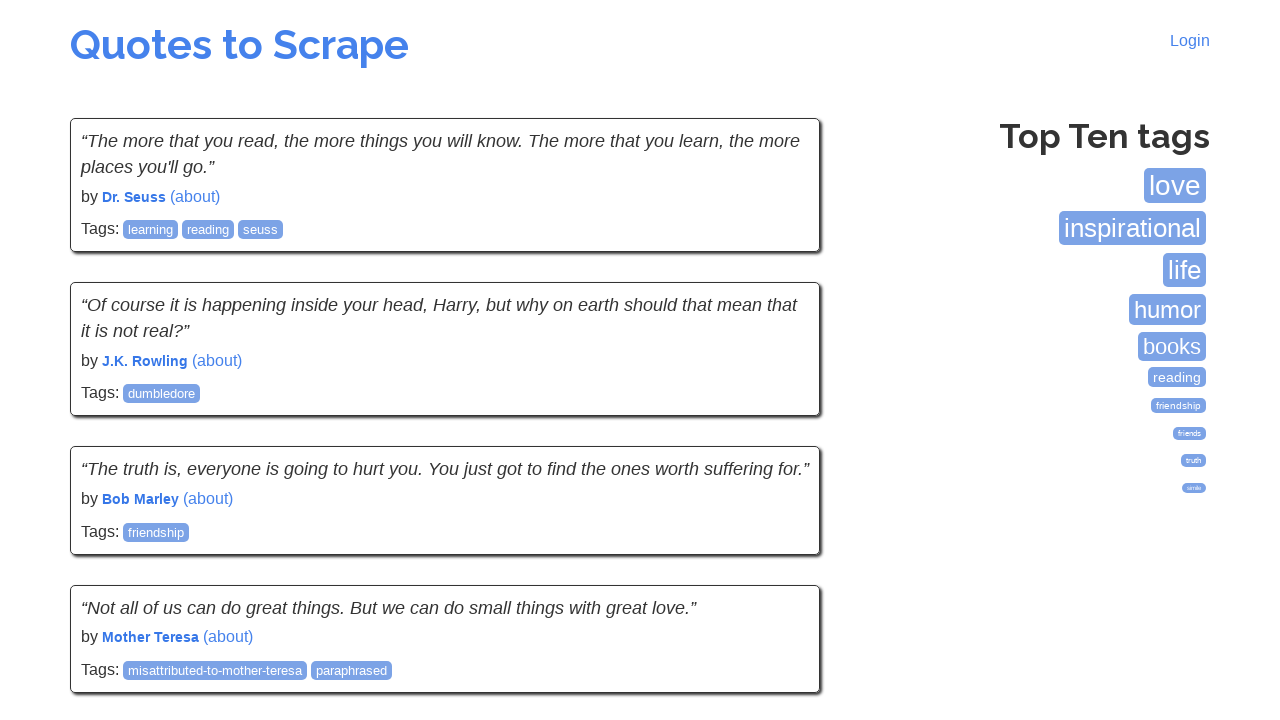

Waited for quotes to load on page 4
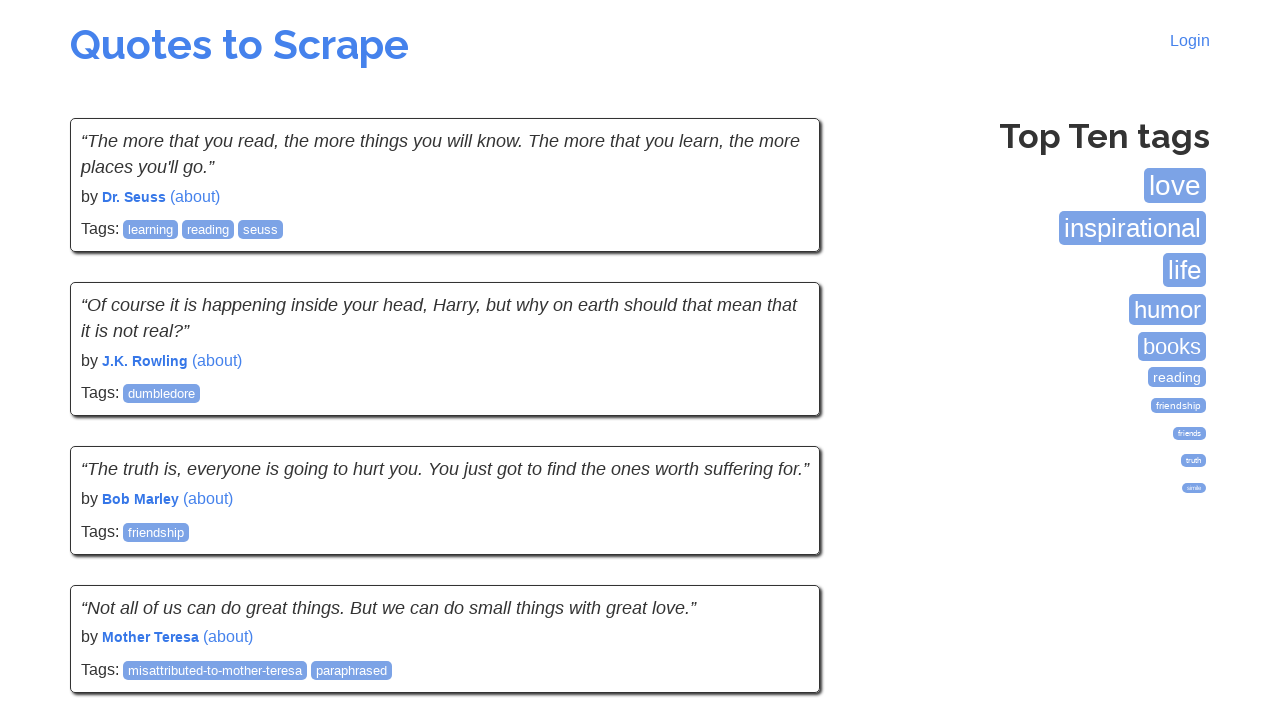

Clicked Next button to navigate to page 5 at (778, 542) on li.next a
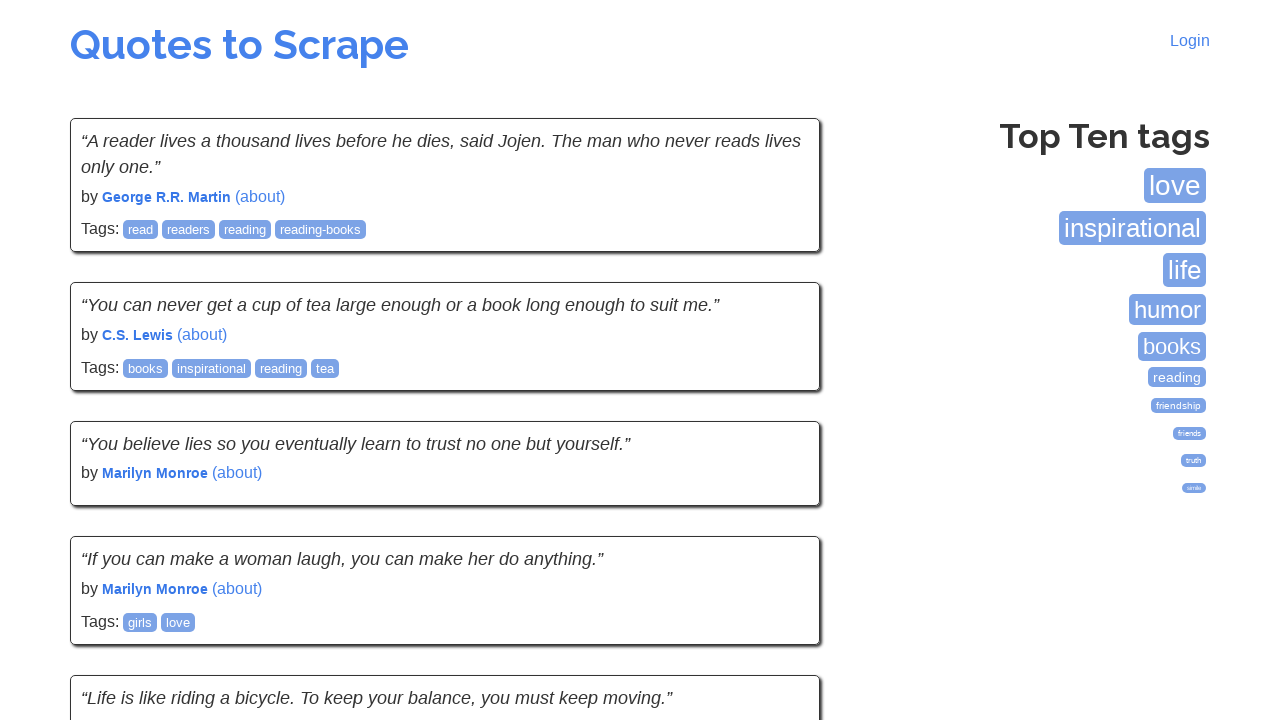

Waited for quotes to load on page 5
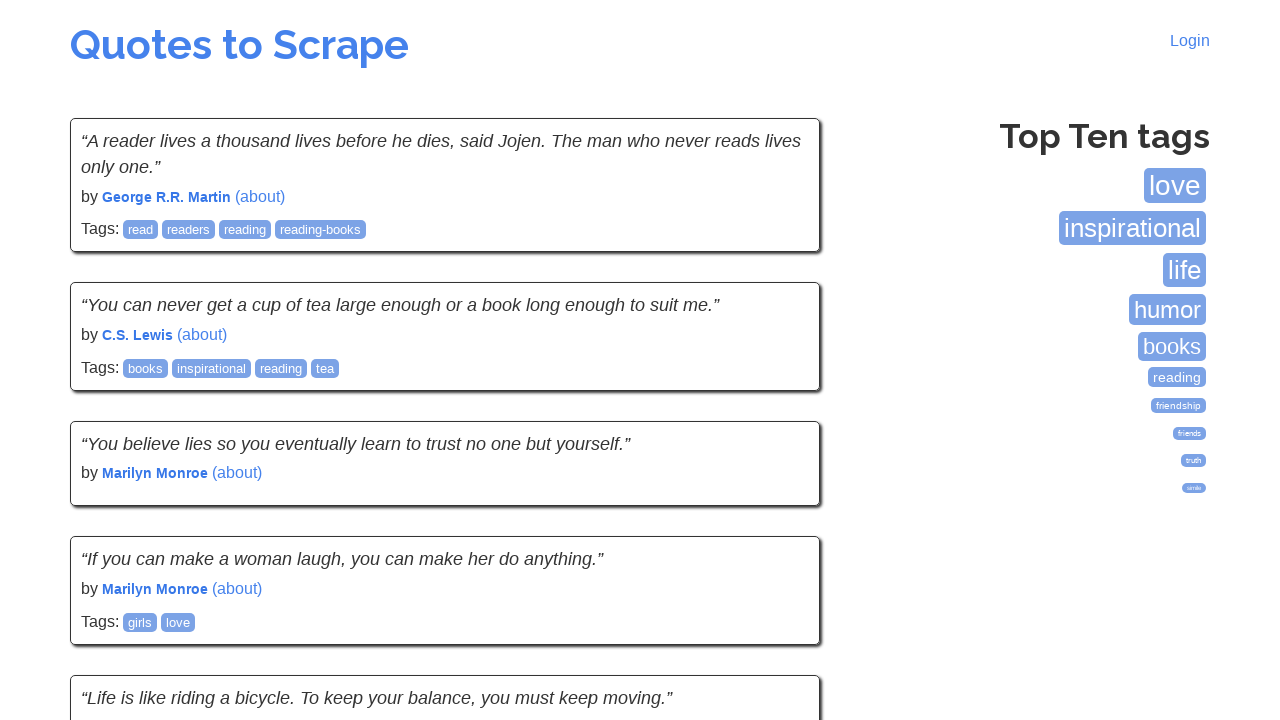

Clicked Next button to navigate to page 6 at (778, 541) on li.next a
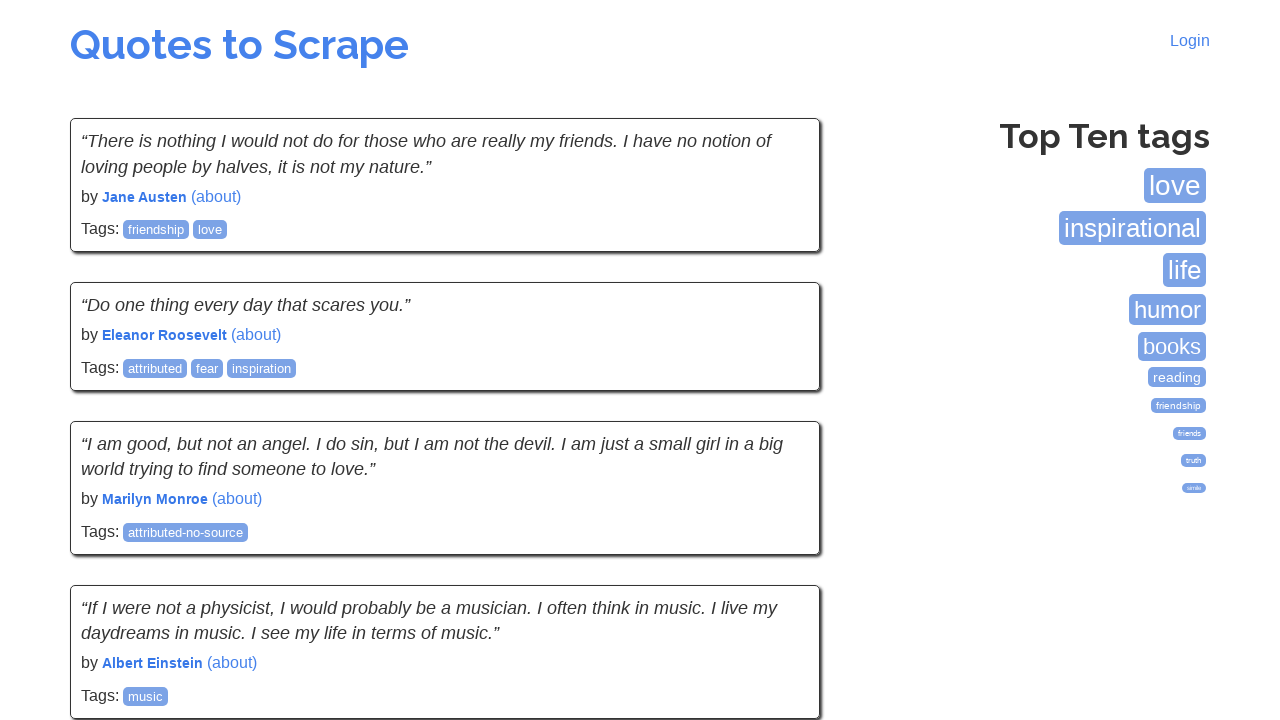

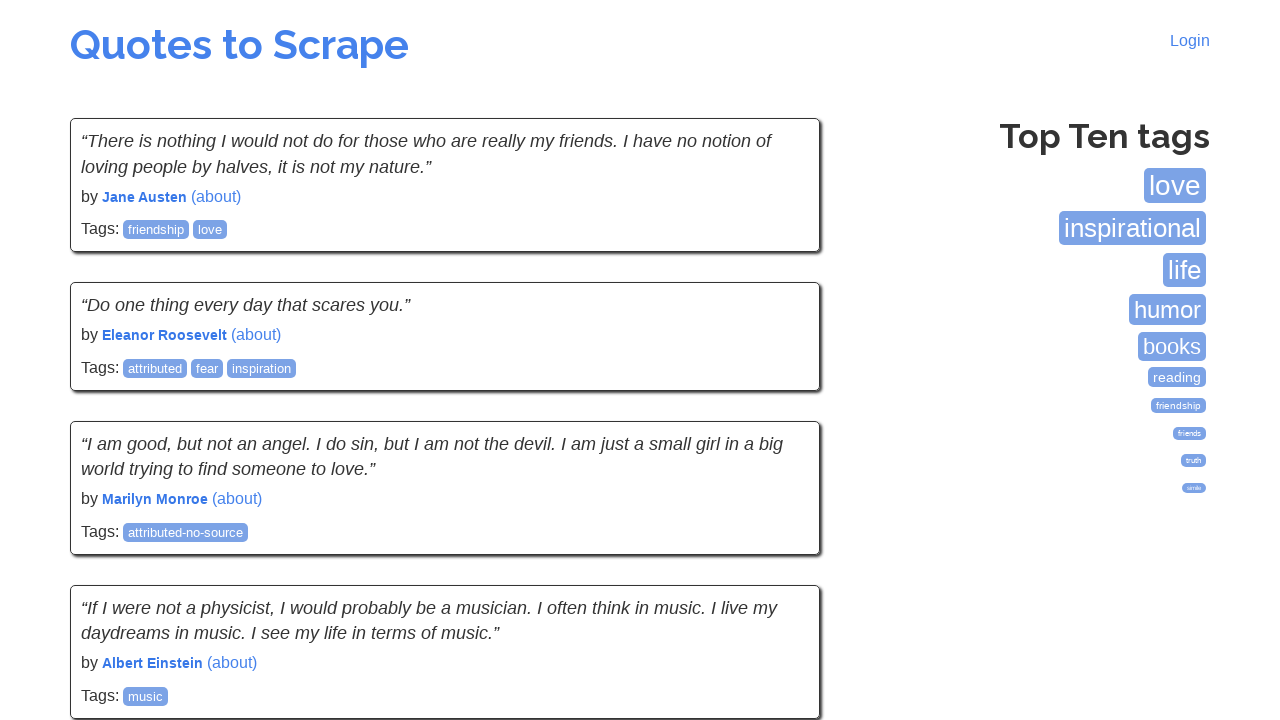